Tests dropdown menu interaction and timer button functionality with alert handling on a blog page

Starting URL: https://omayo.blogspot.com/

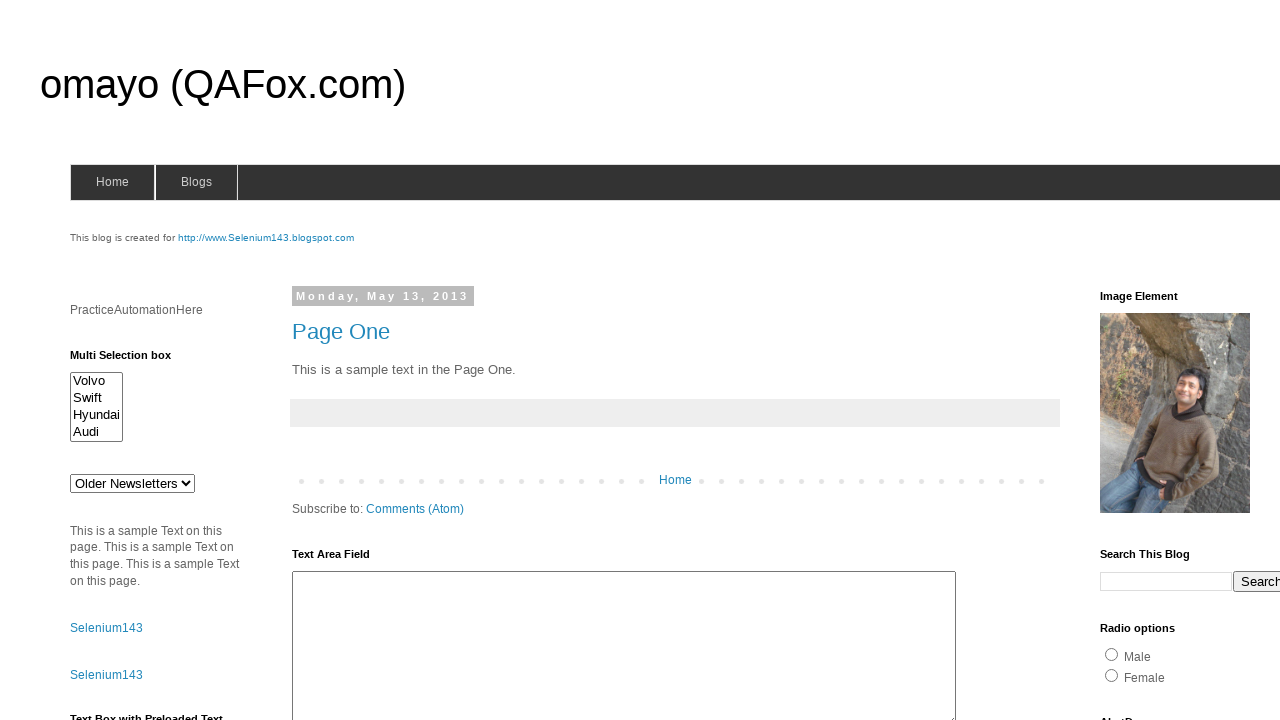

Clicked dropdown button at (1227, 360) on .dropbtn
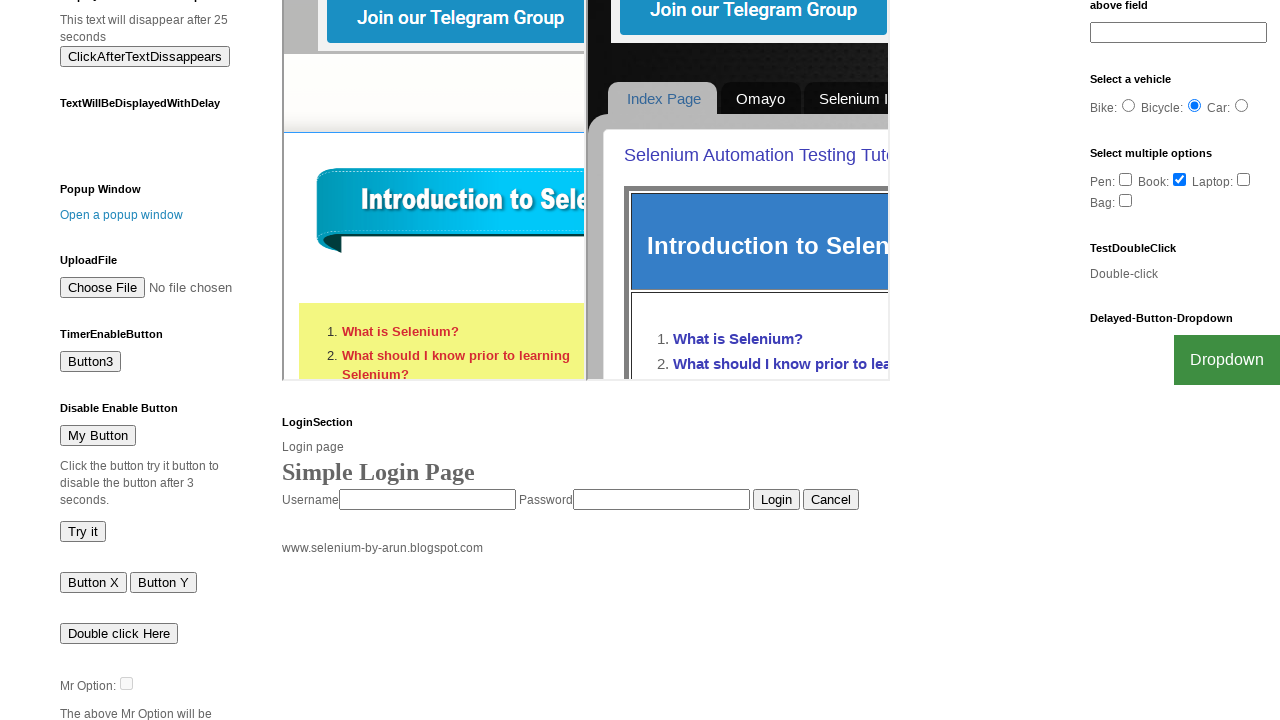

Timer button loaded and is visible
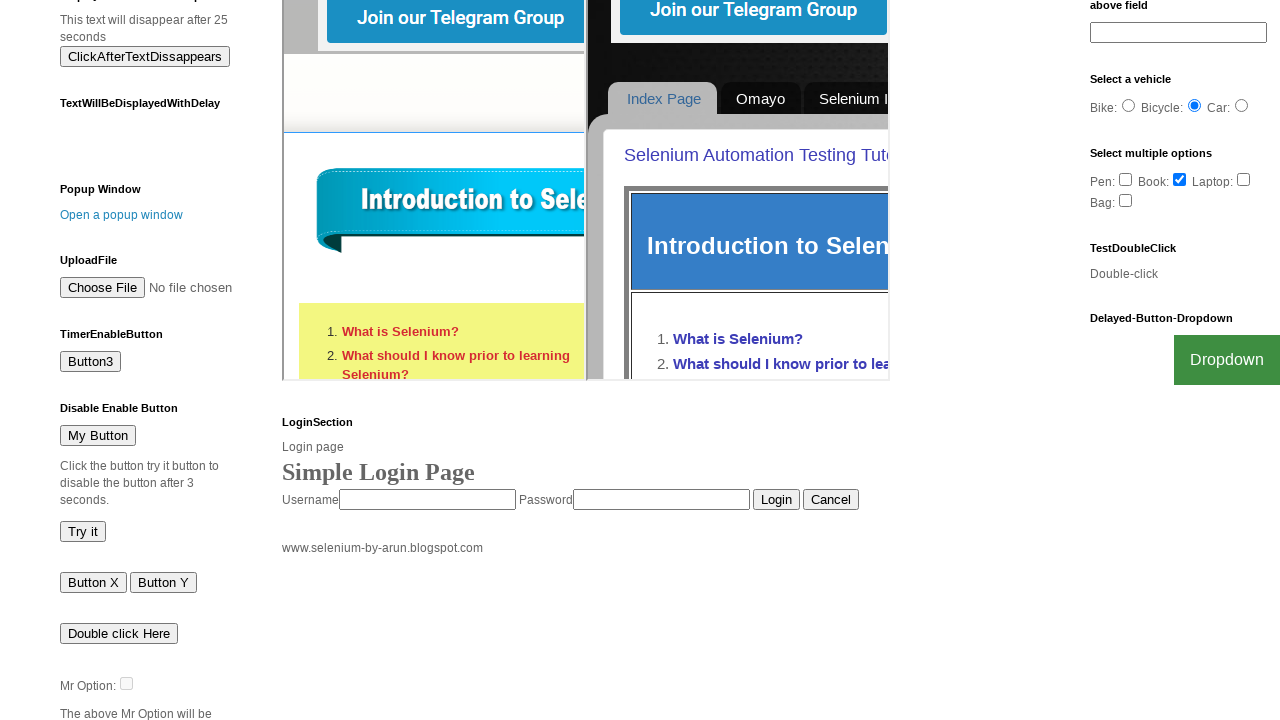

Clicked timer button at (90, 362) on #timerButton
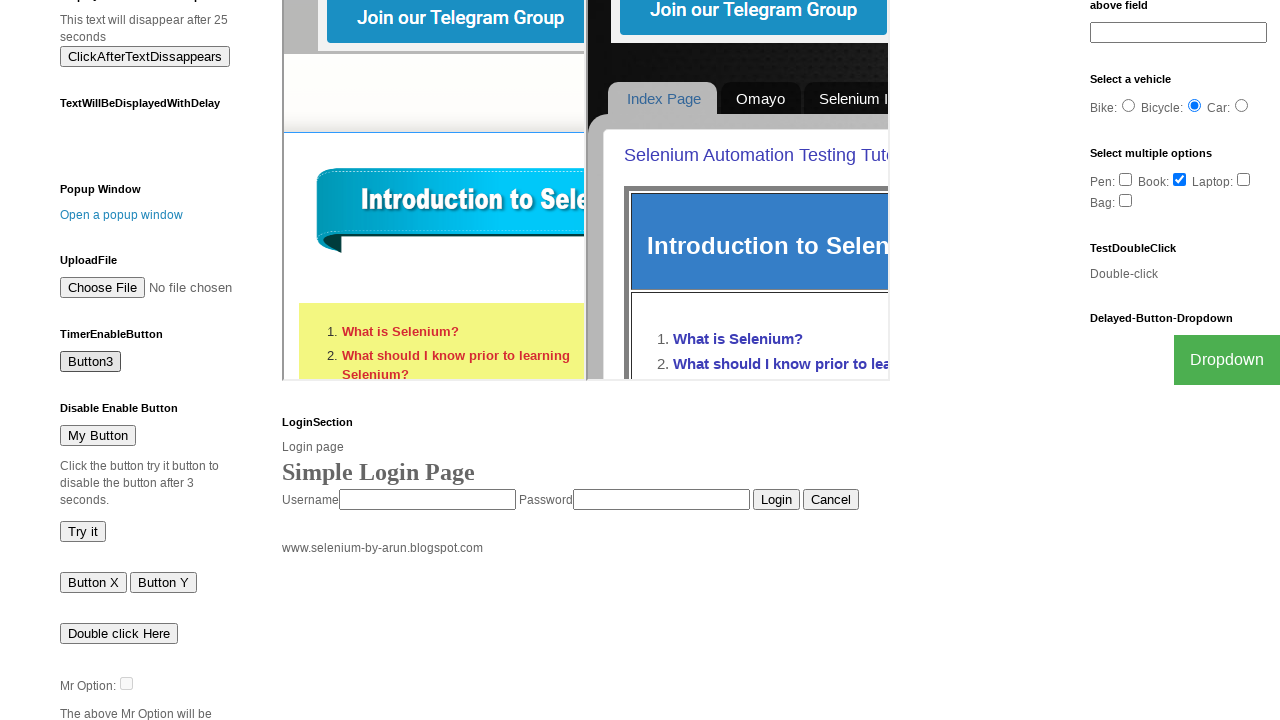

Alert handler registered and accepted
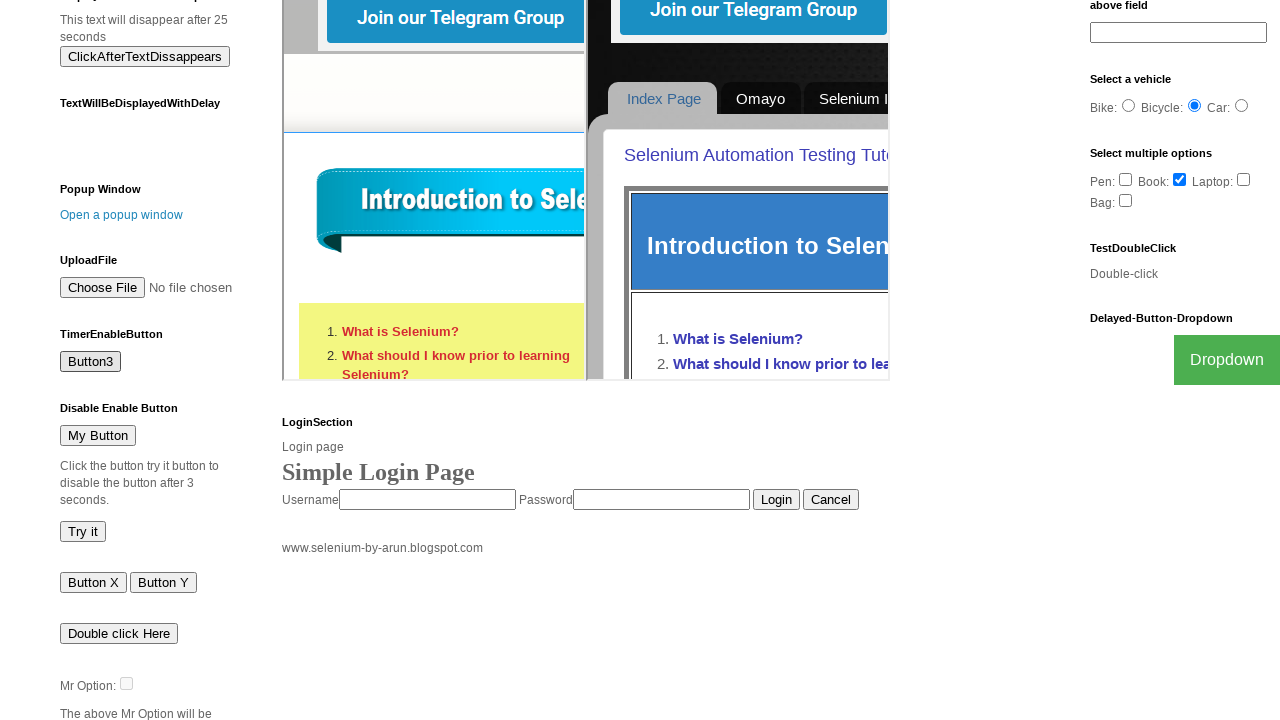

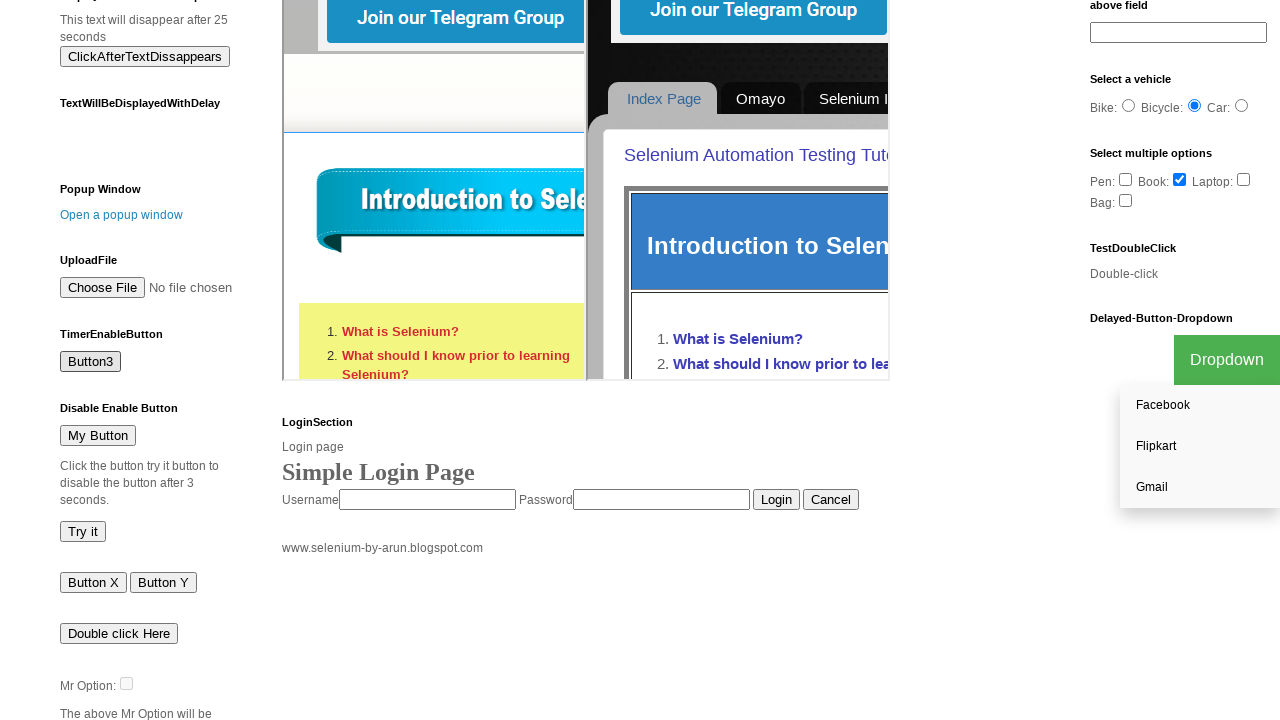